Tests confirm box alert functionality by clicking a tab to navigate to the confirm box section, triggering a confirm dialog, and dismissing it by clicking cancel.

Starting URL: http://demo.automationtesting.in/Alerts.html

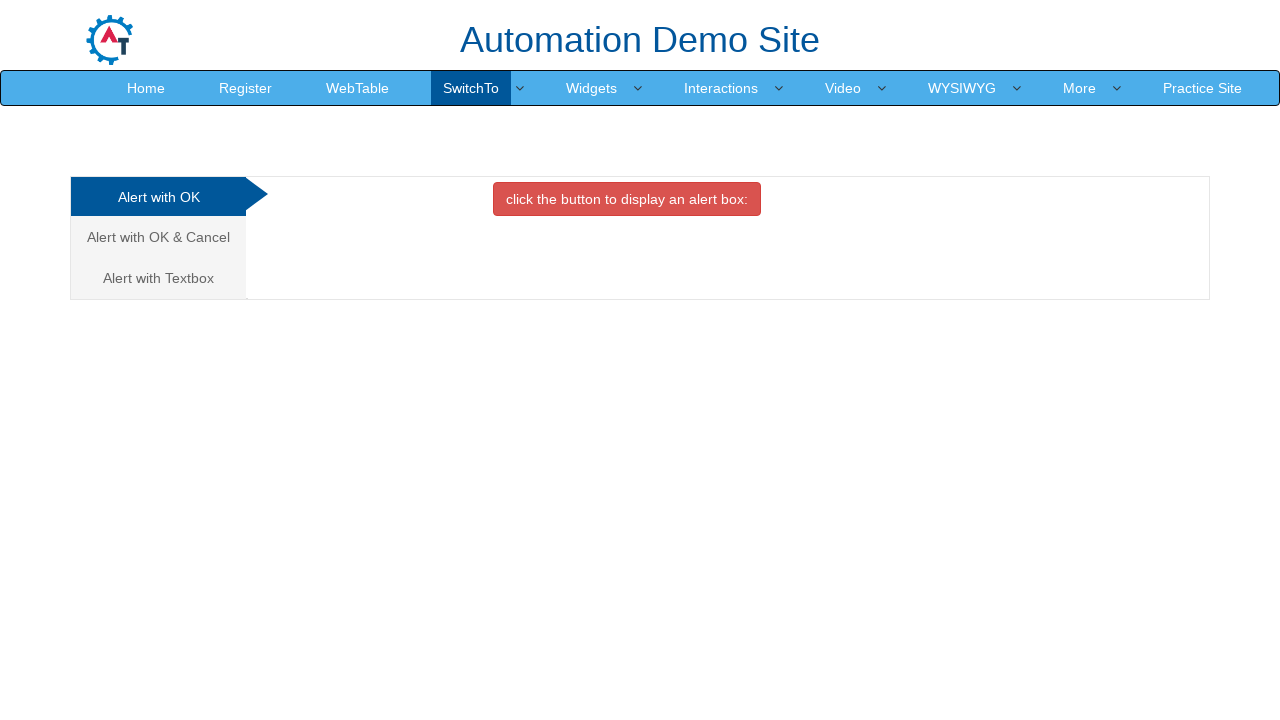

Set viewport size to 1920x1080
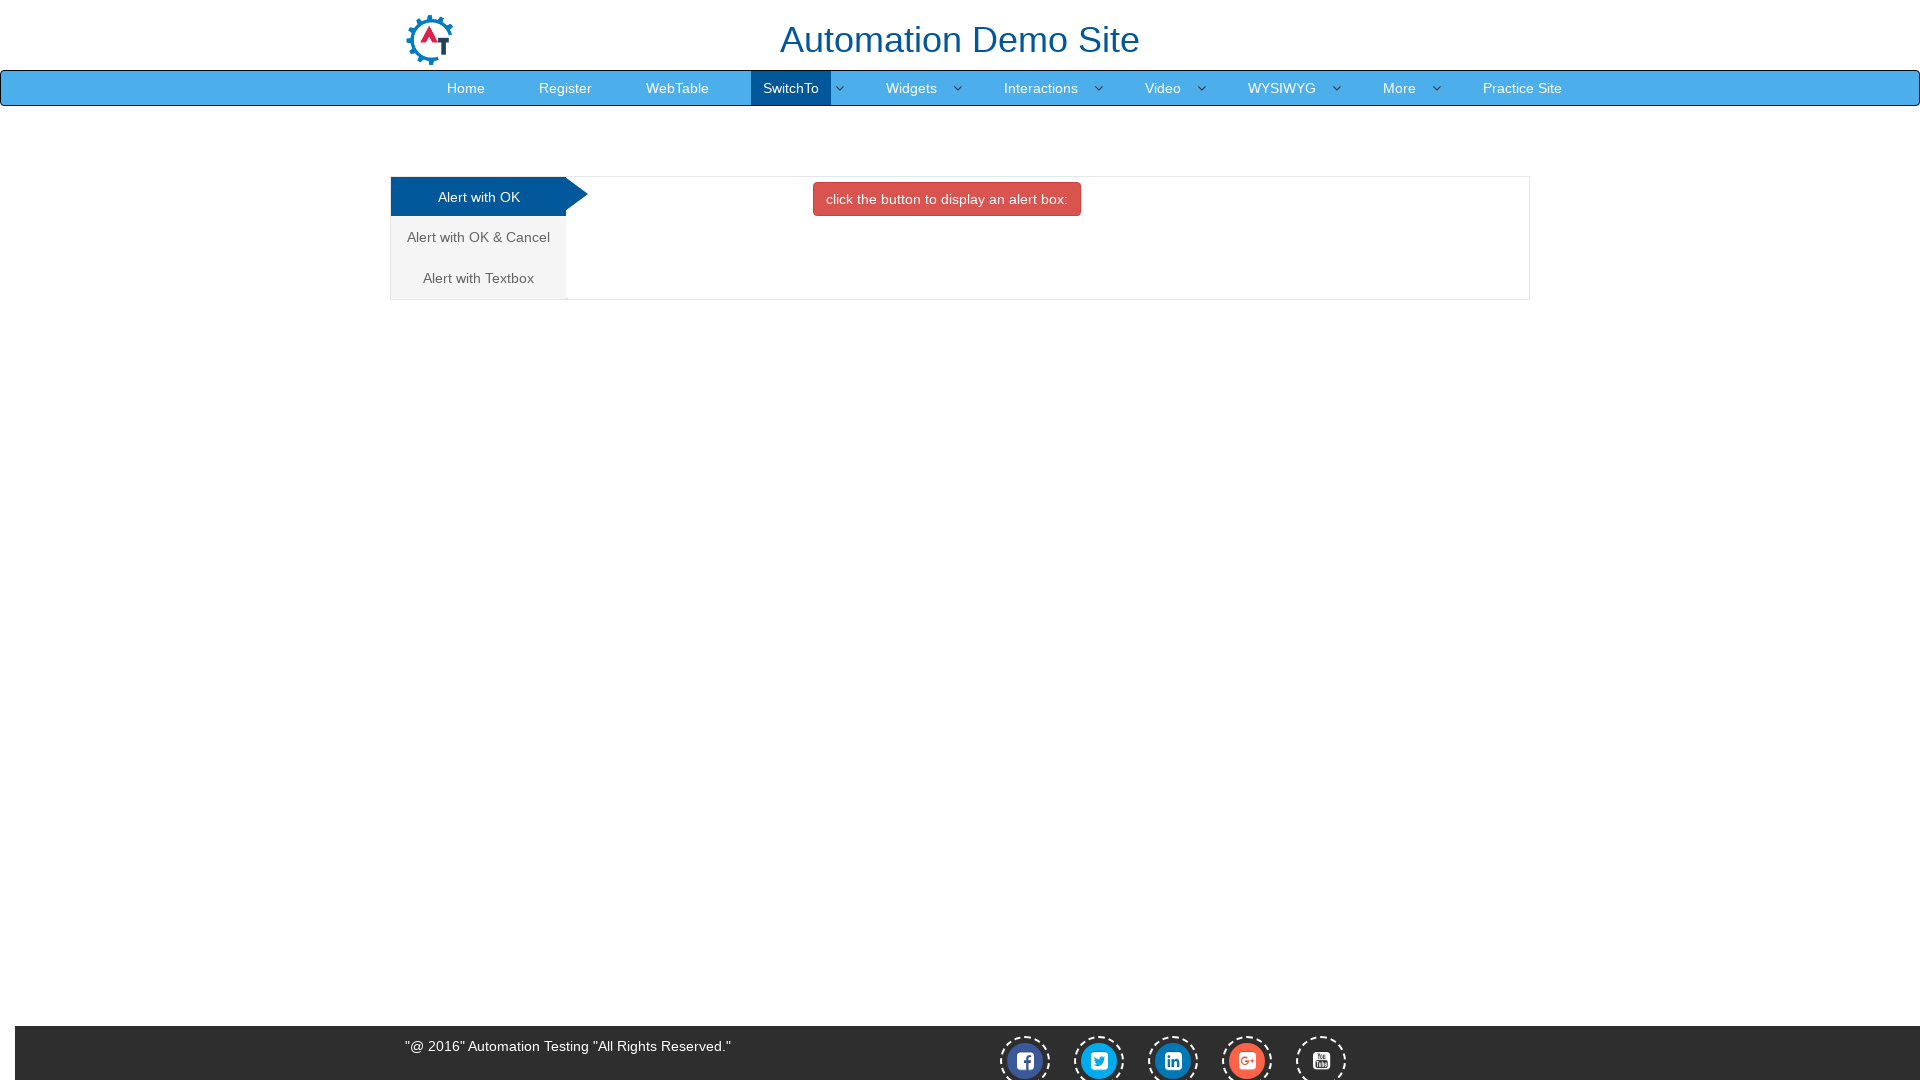

Clicked on the Alert with OK & Cancel tab at (478, 237) on (//a[@data-toggle='tab'])[2]
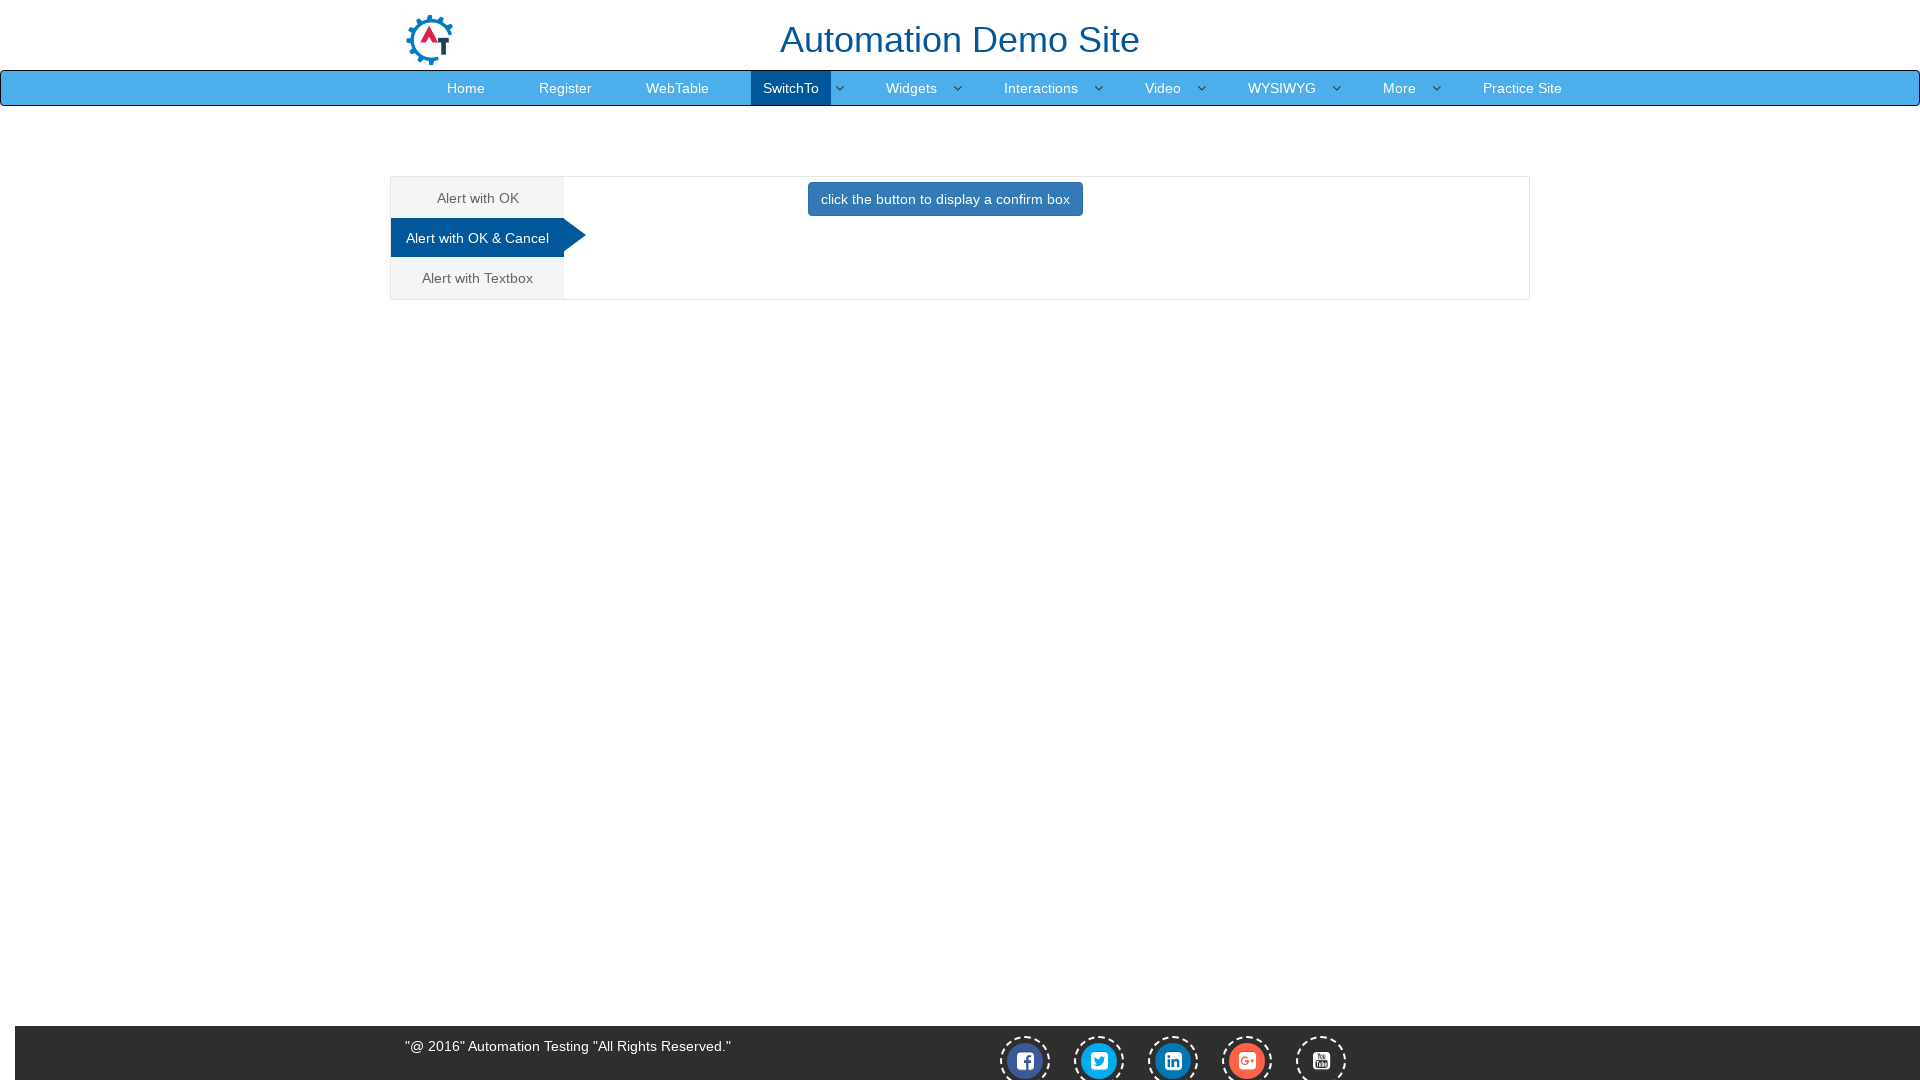

Set up dialog handler to dismiss confirm box by clicking Cancel
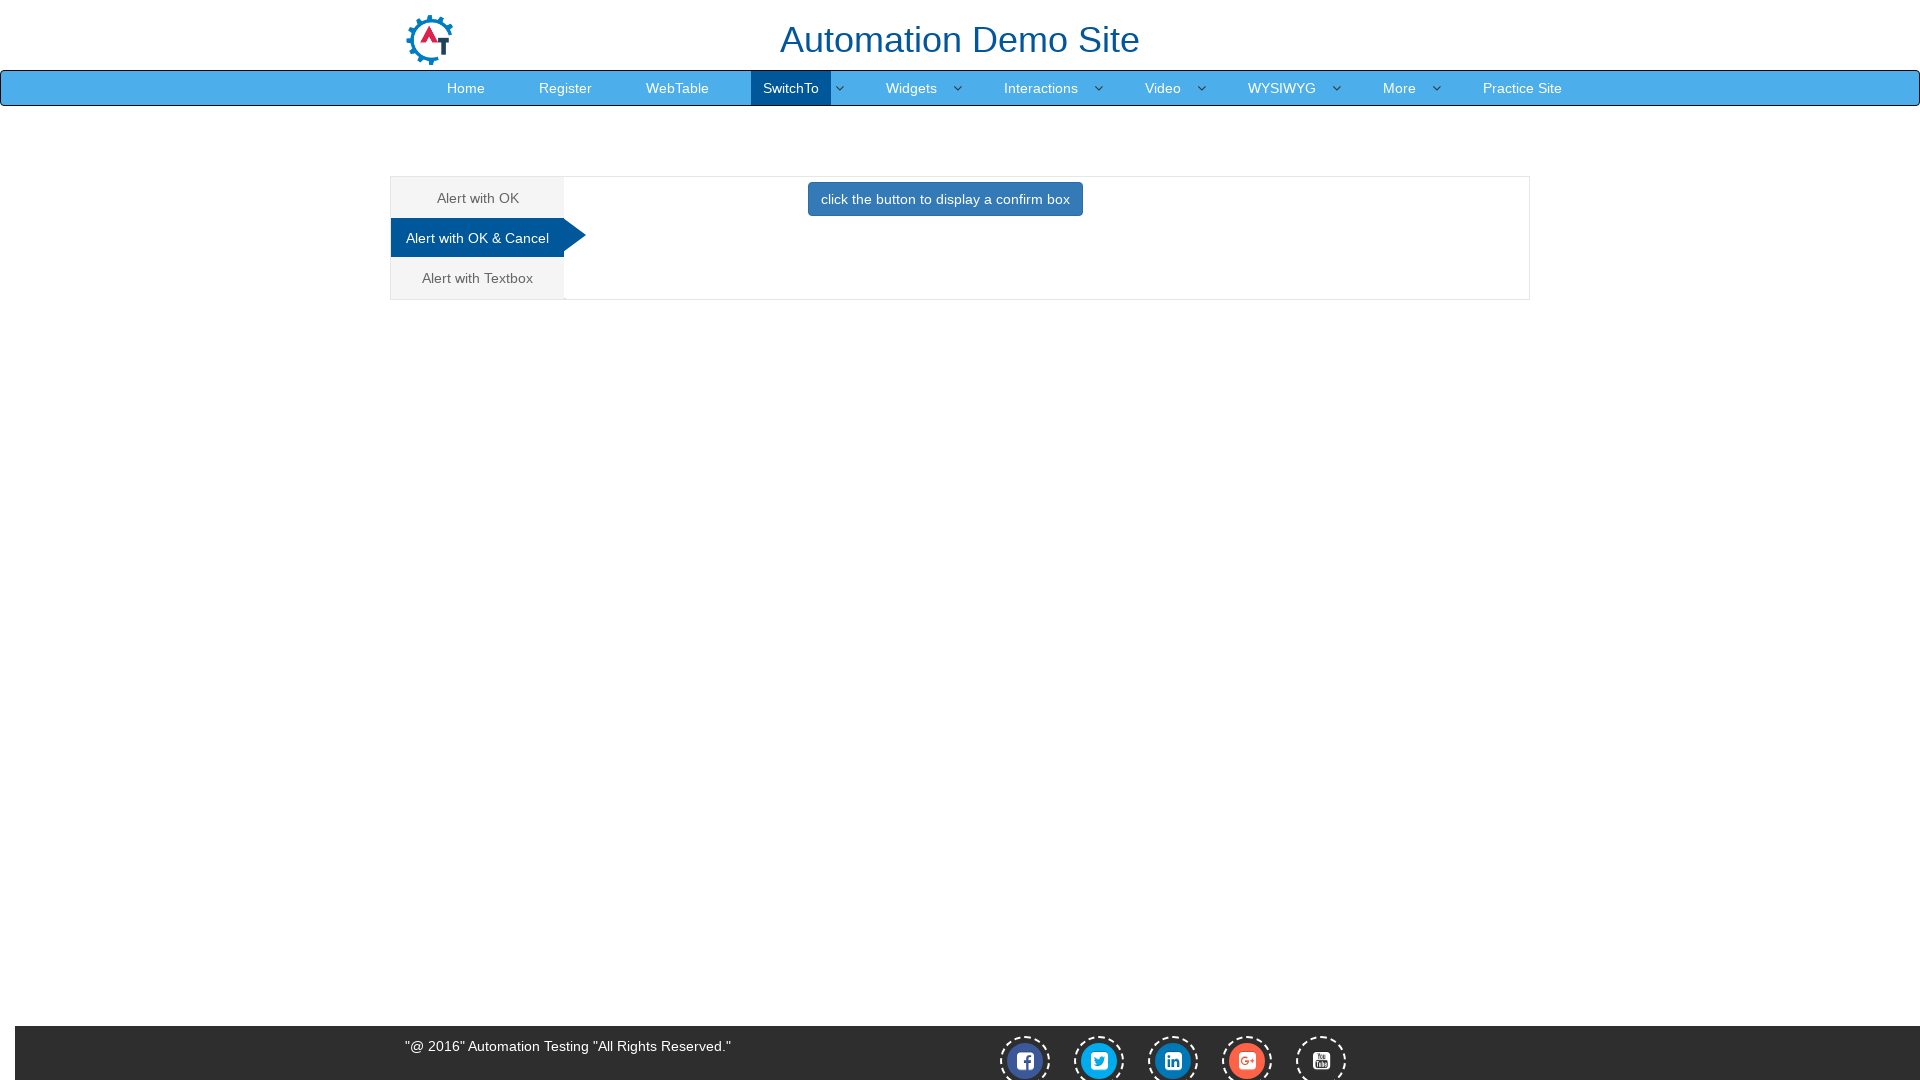

Clicked the confirm box button to trigger the alert at (945, 199) on xpath=//button[contains(text(),'confirm box ')]
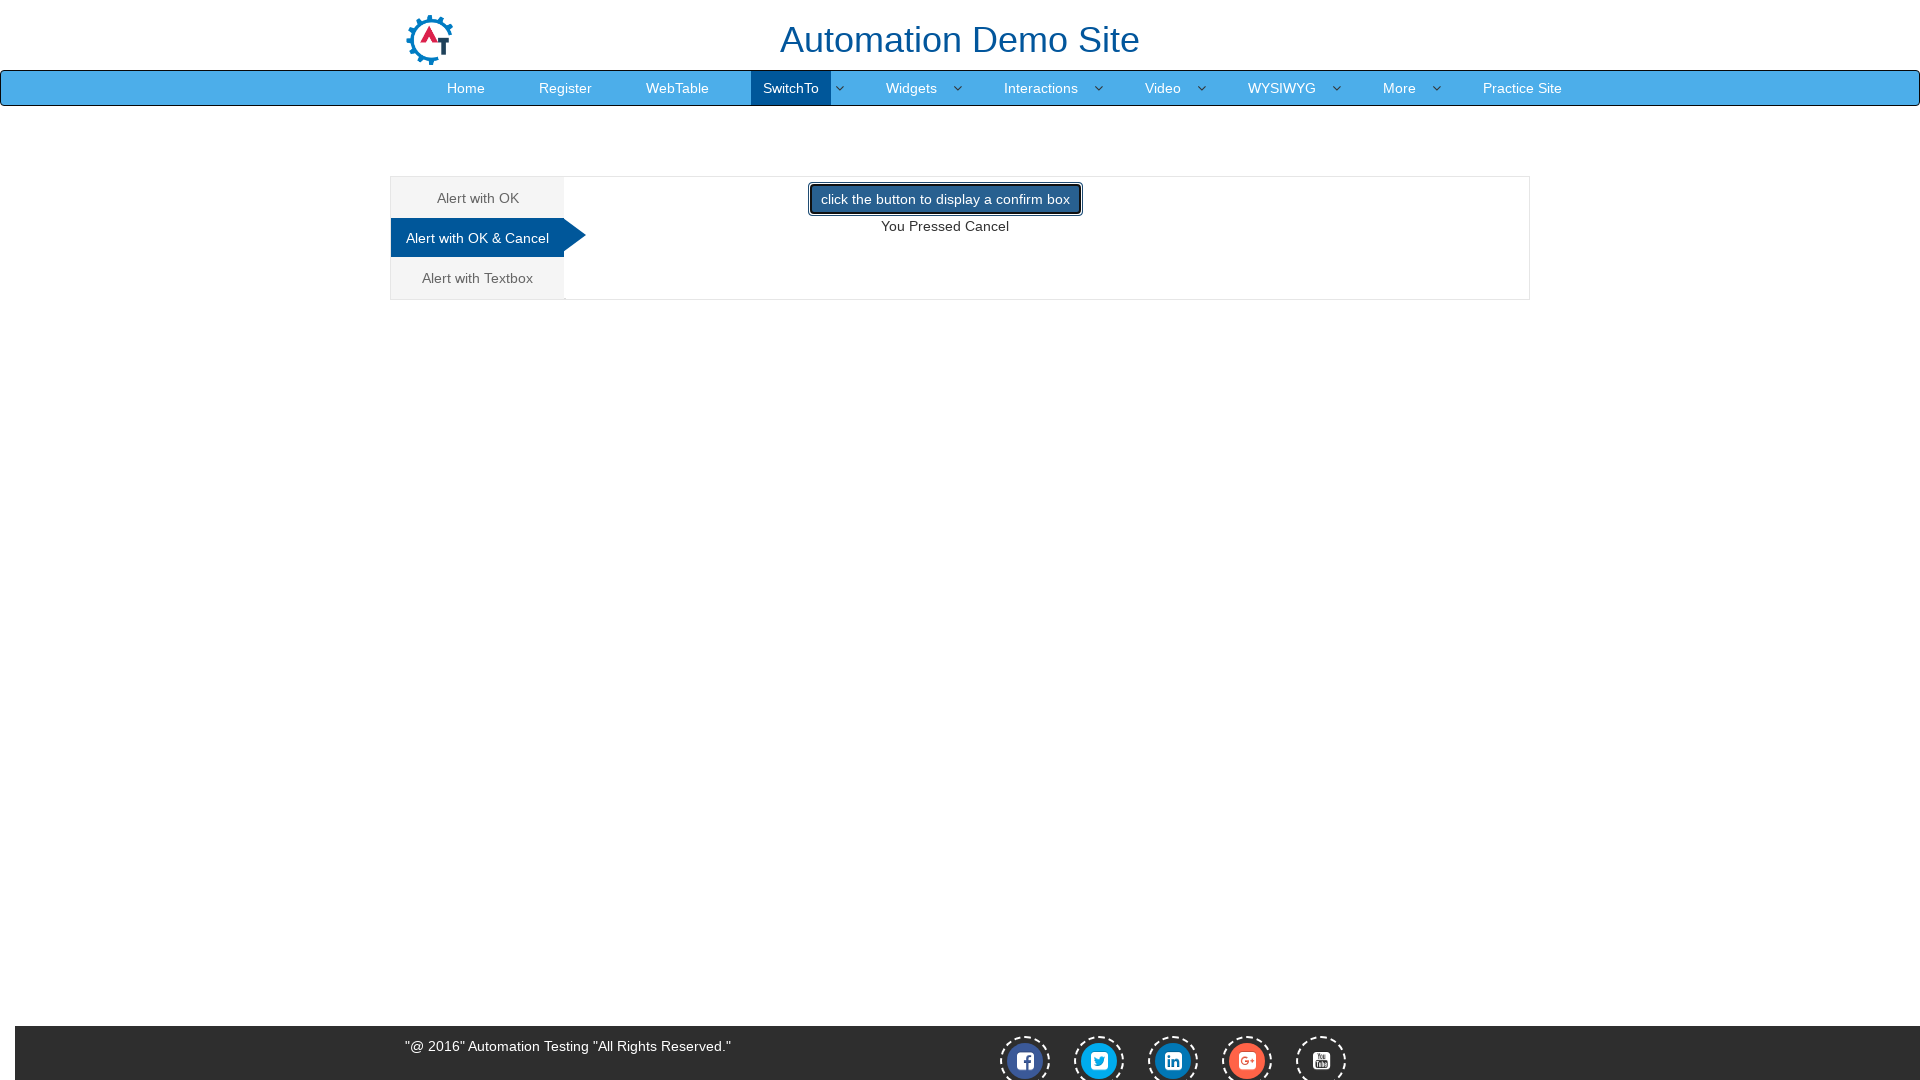

Waited for dialog interaction to complete
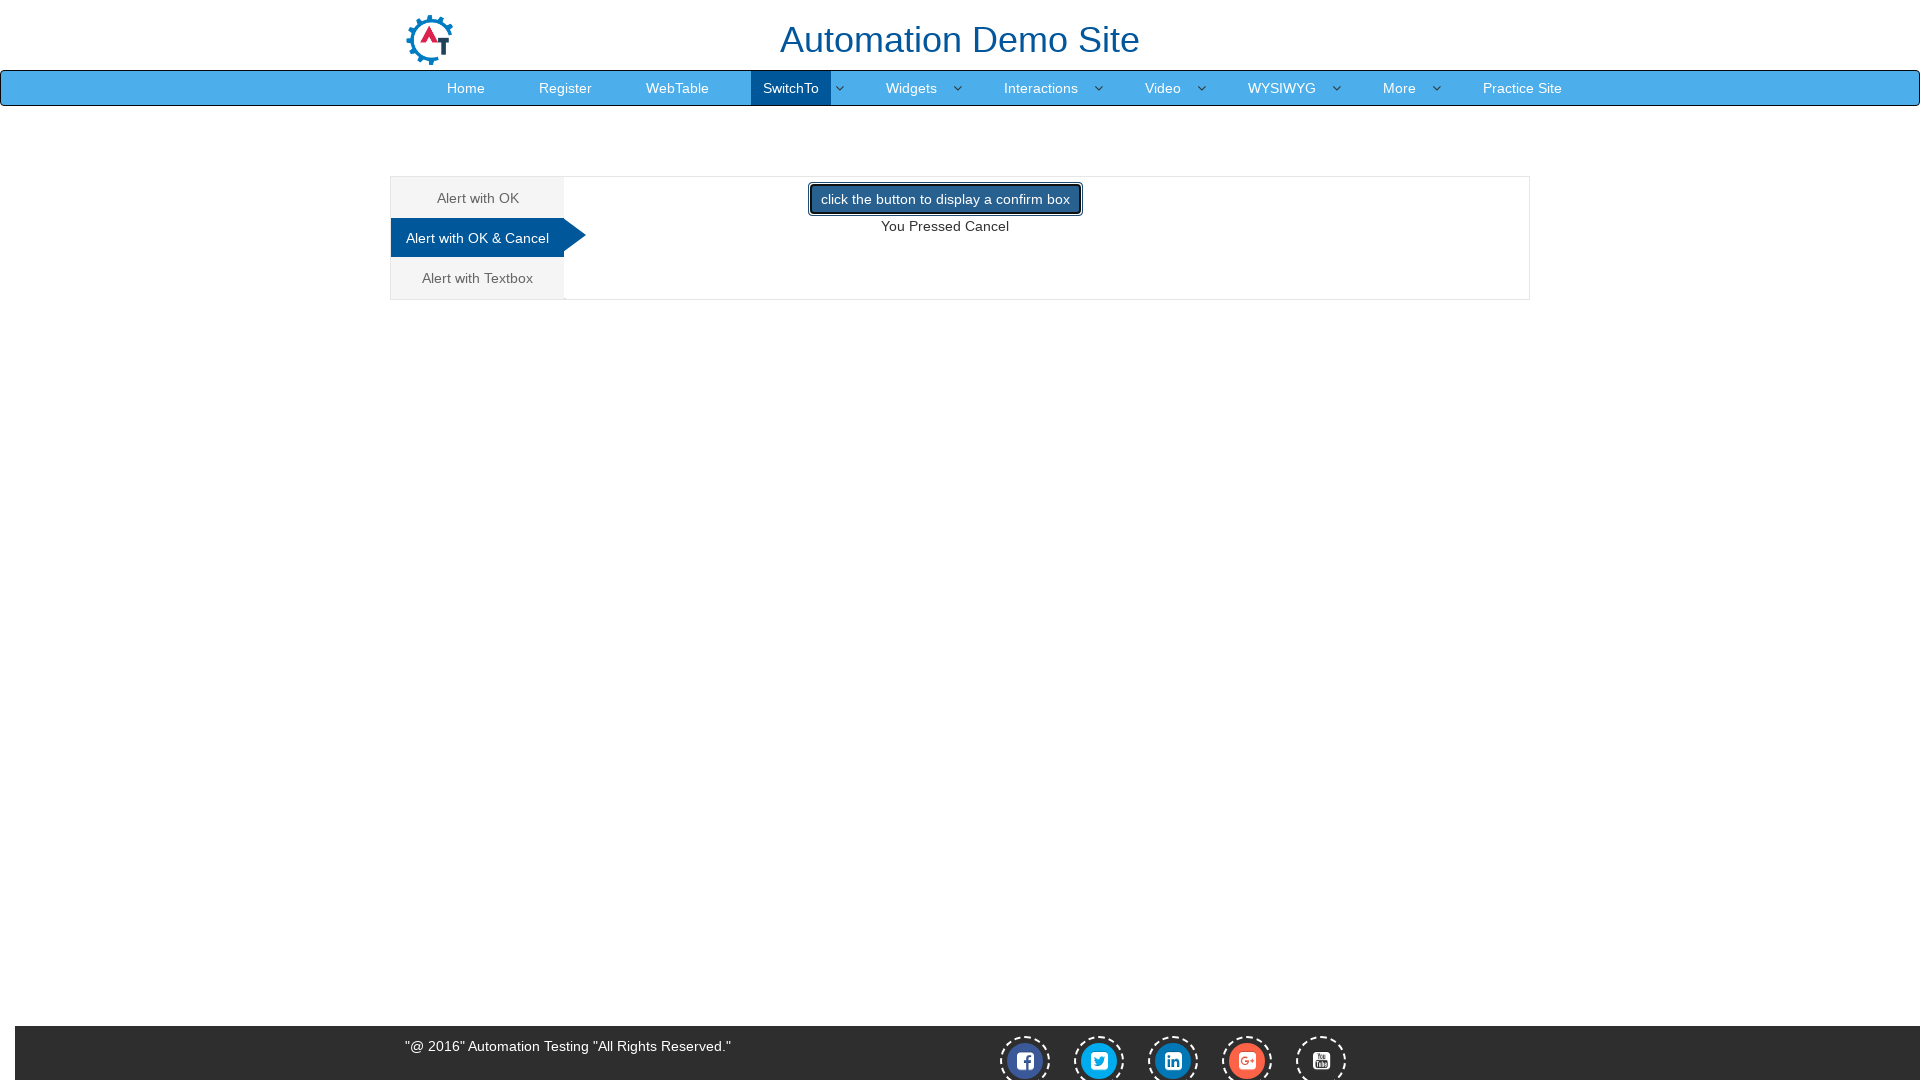

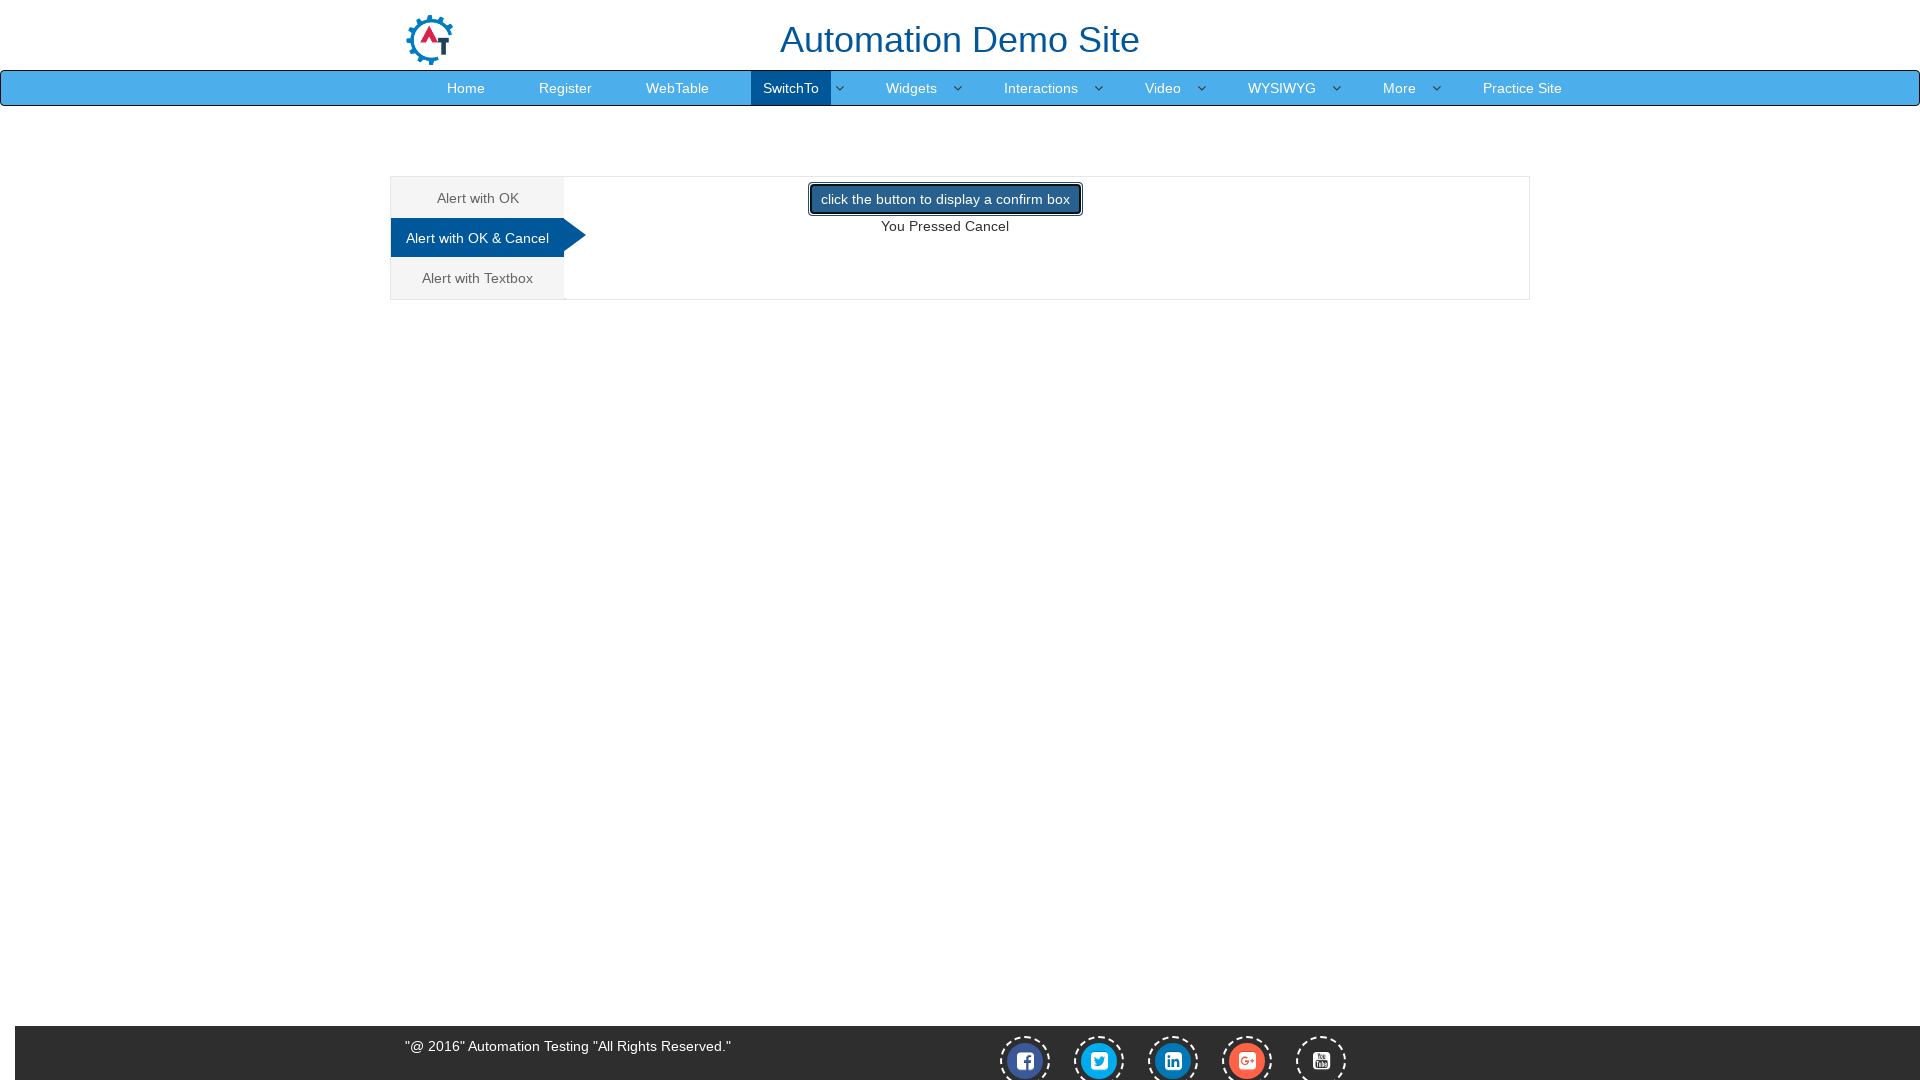